Tests drag and drop functionality by switching to an iframe and dragging a source element onto a target drop zone using the dragAndDrop action.

Starting URL: https://jqueryui.com/droppable/

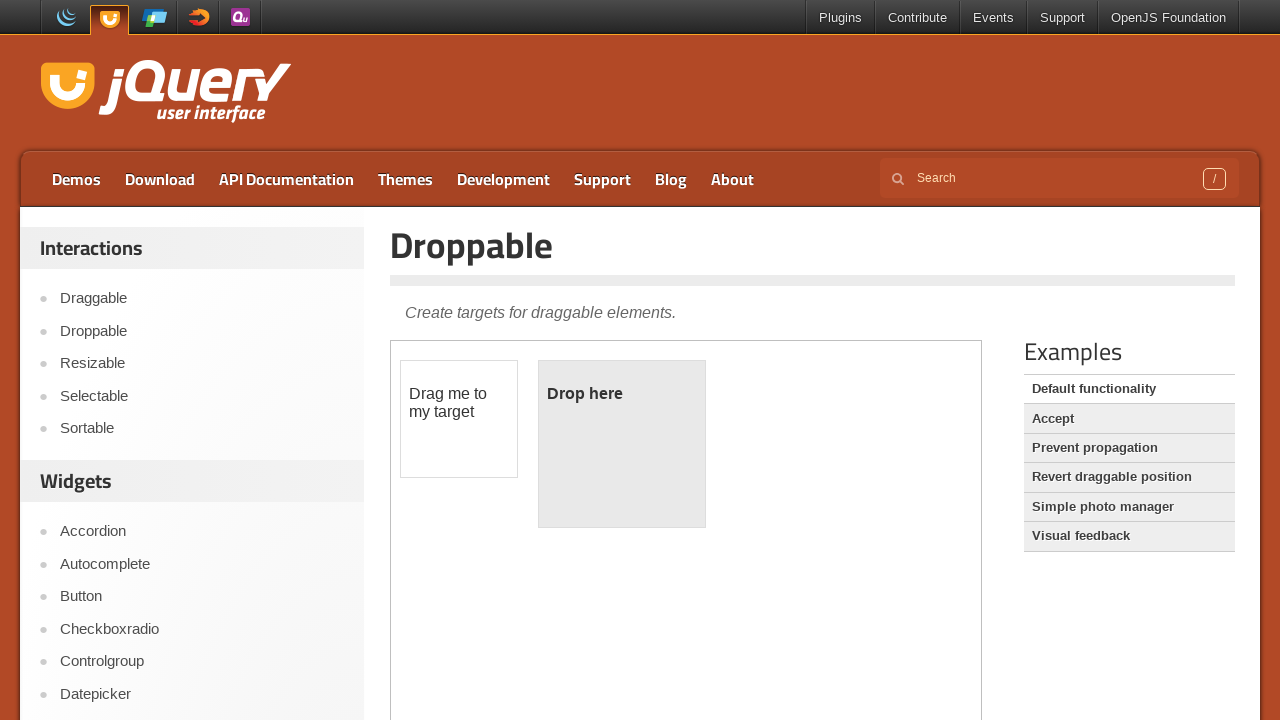

Navigated to jQuery UI droppable demo page
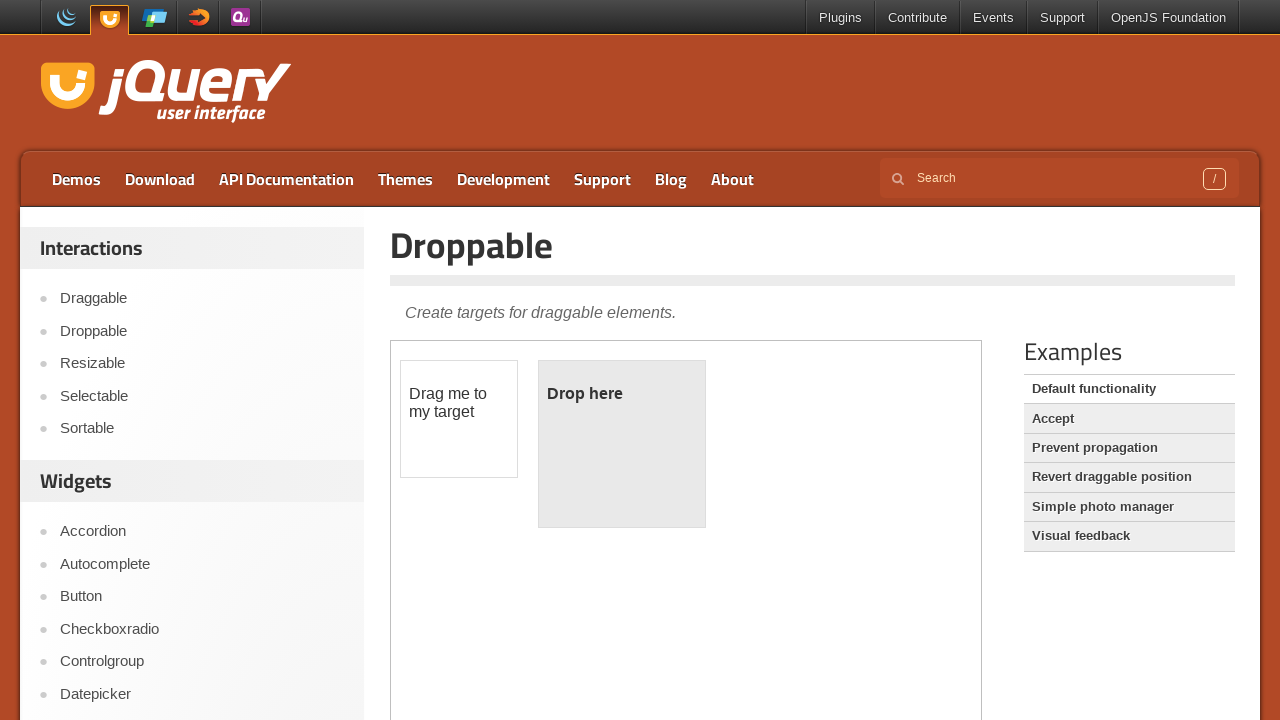

Located the iframe containing drag and drop elements
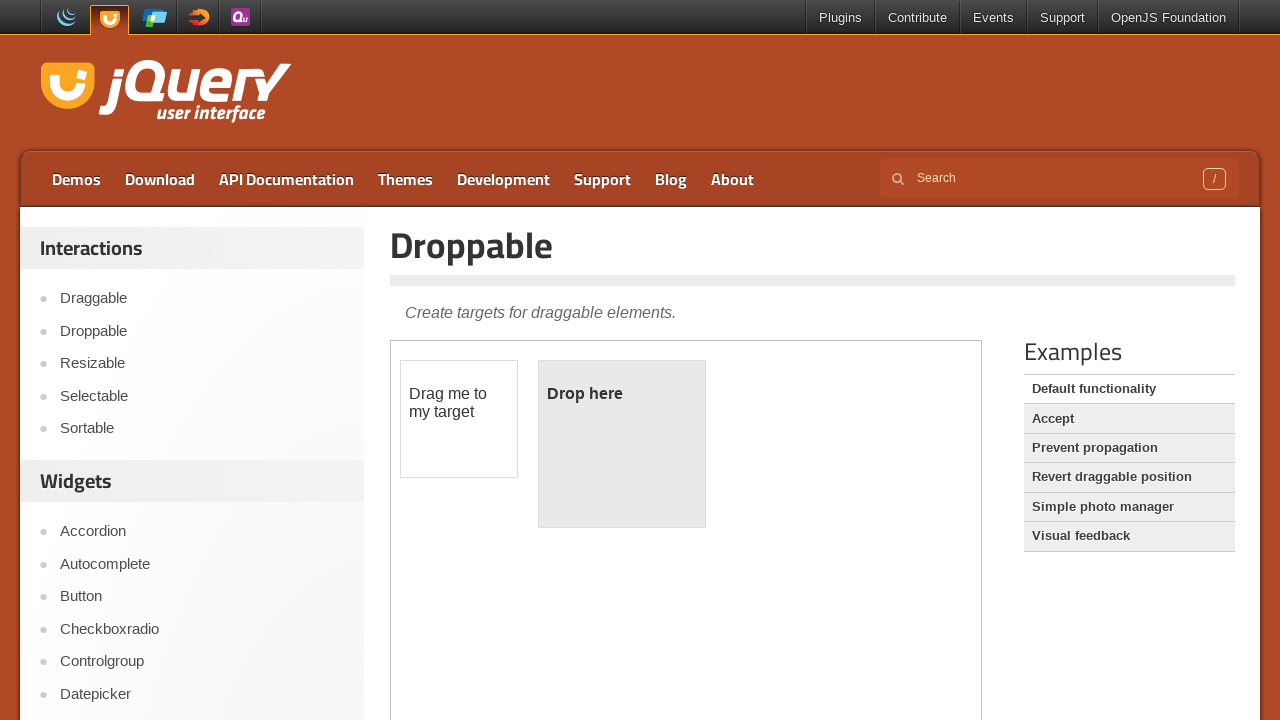

Located the draggable source element
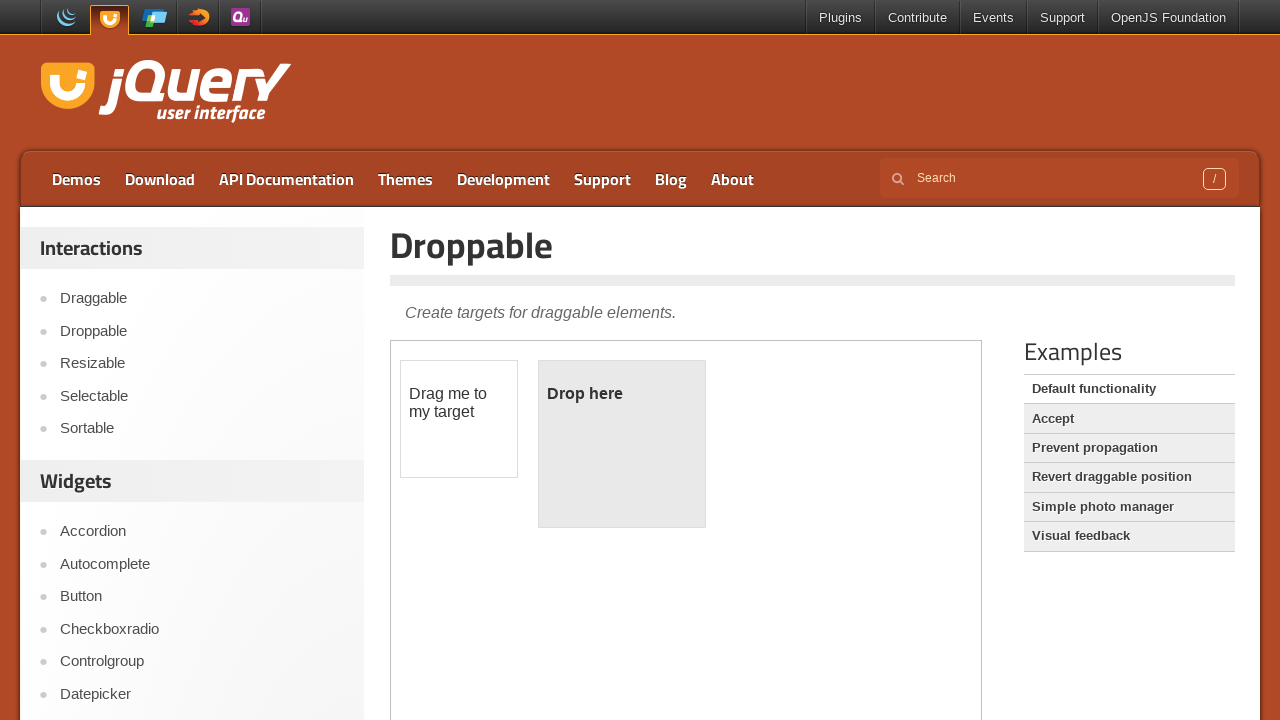

Located the droppable target zone
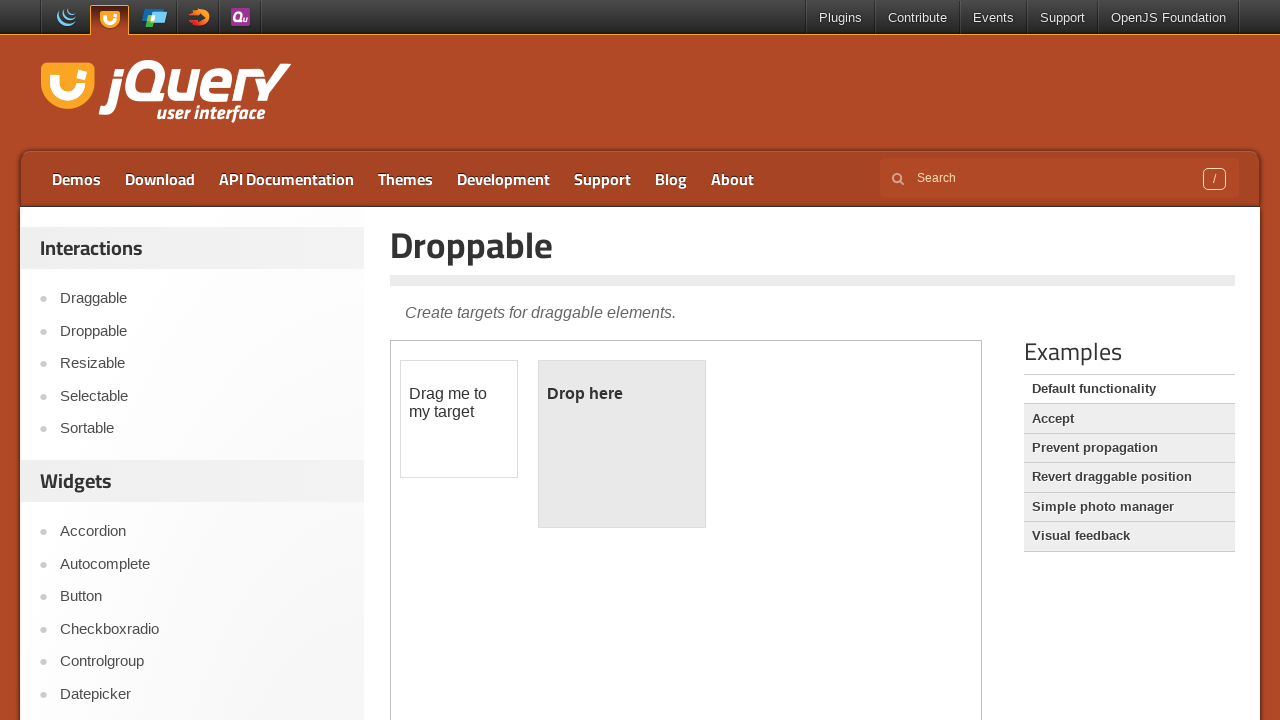

Dragged source element onto target drop zone at (622, 444)
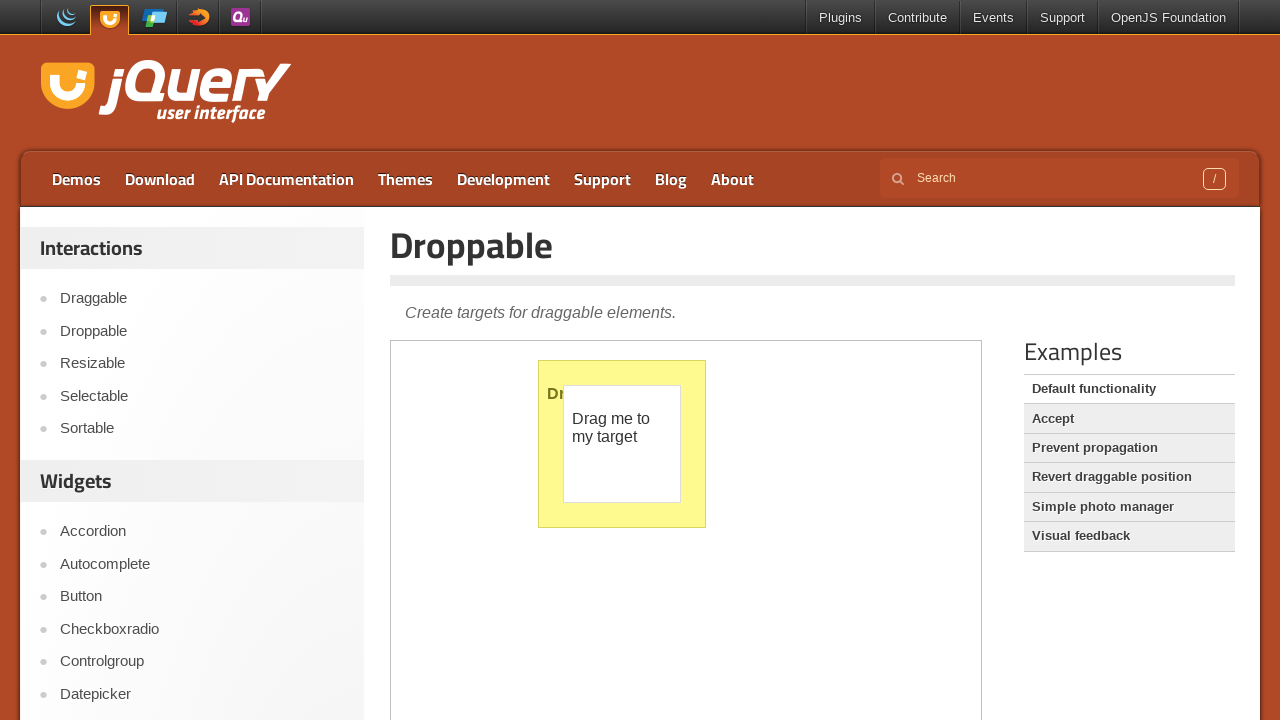

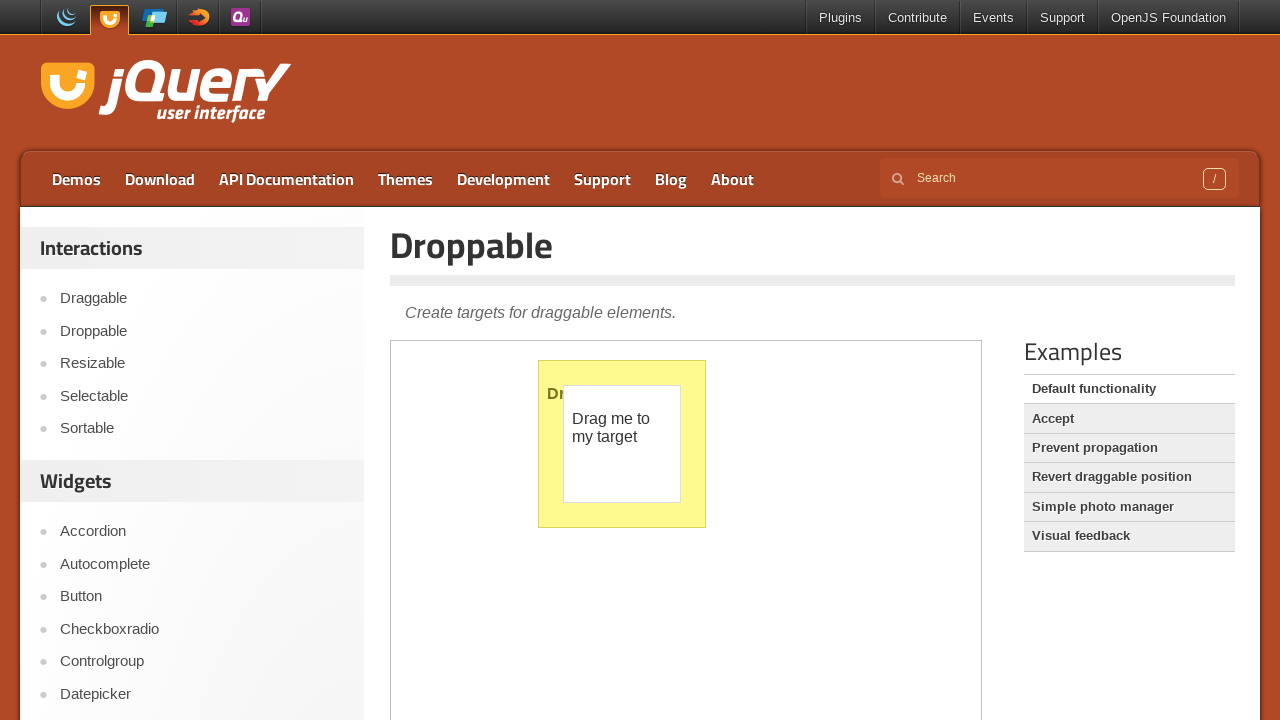